Tests word counter with multiple words and verifies the count

Starting URL: https://wordcounter.net/

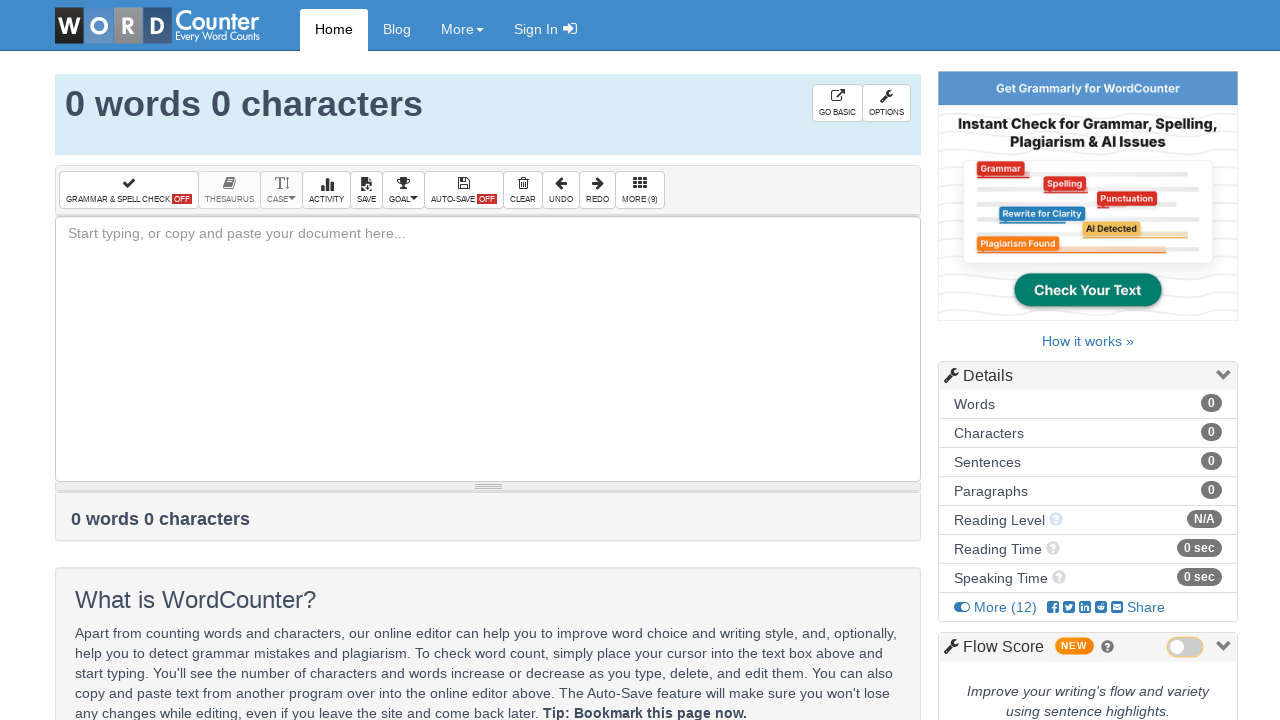

Filled text box with 6 words: 'dog dog dog cat cat gerbil' on #box
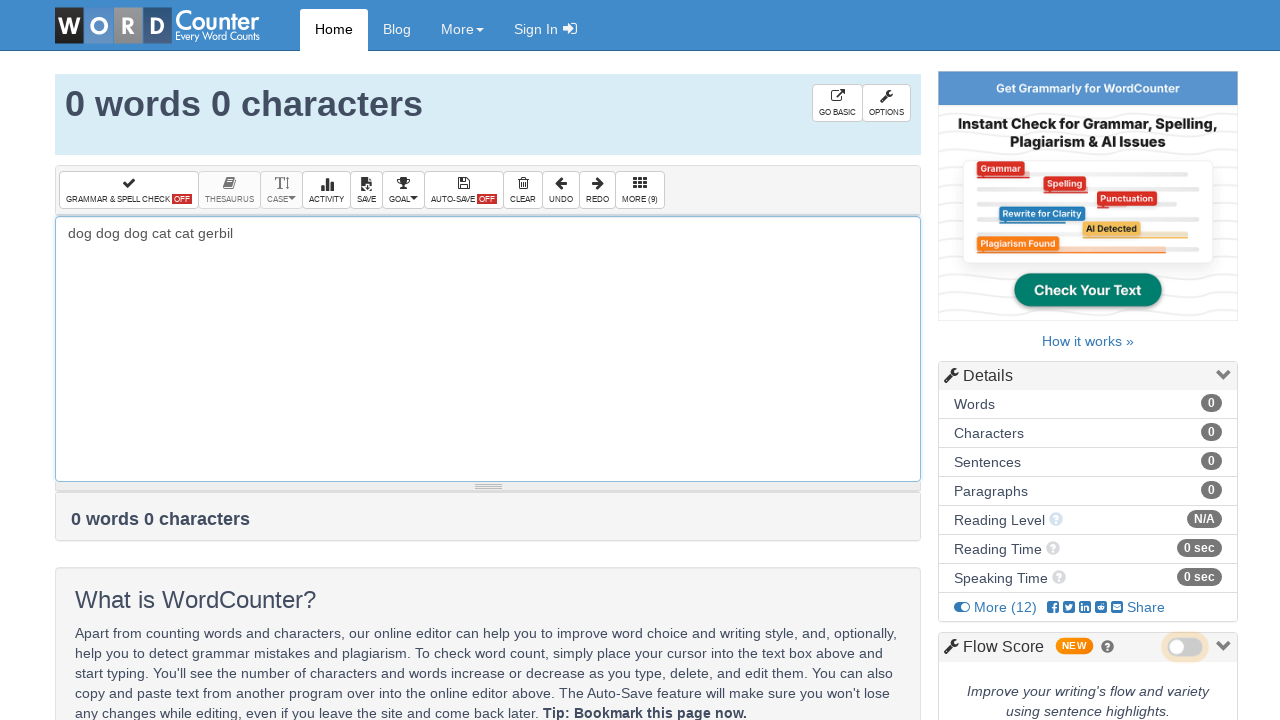

Word counter element loaded
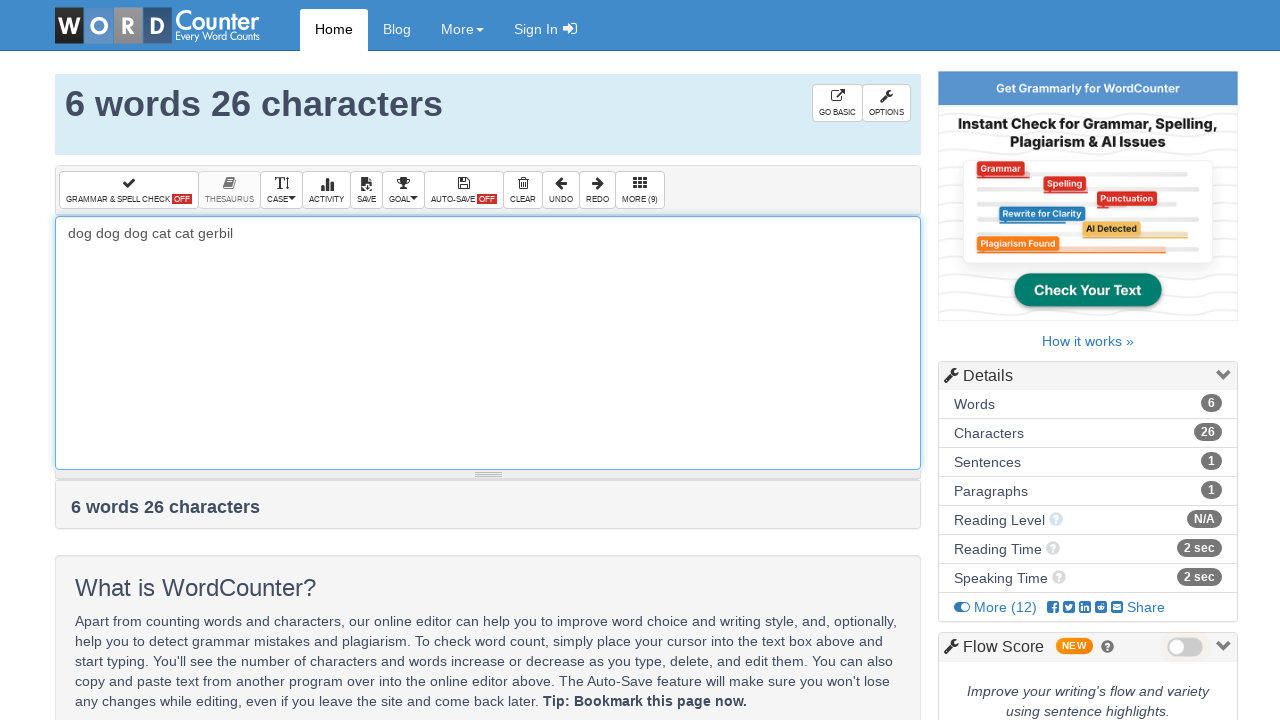

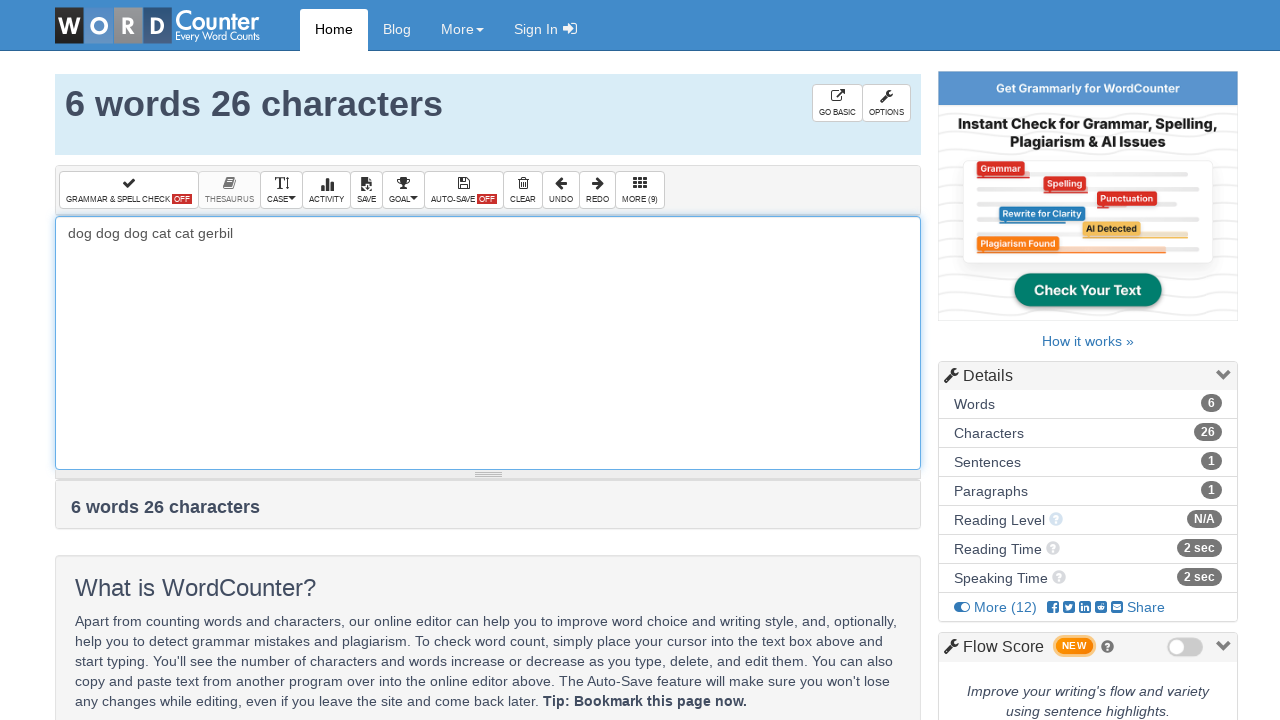